Navigates to a course content page, clicks on an expandable section, takes a screenshot, and scrolls to a specific element on the page

Starting URL: http://greenstech.in/selenium-course-content.html

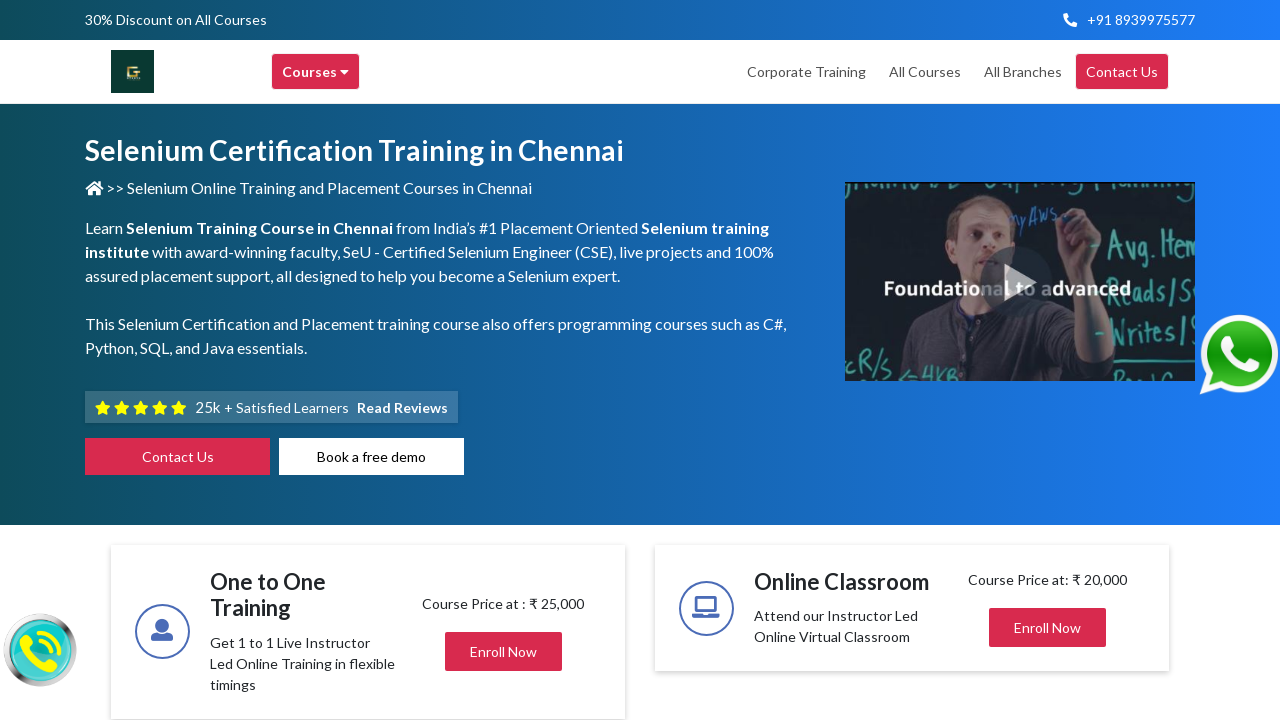

Navigated to course content page at http://greenstech.in/selenium-course-content.html
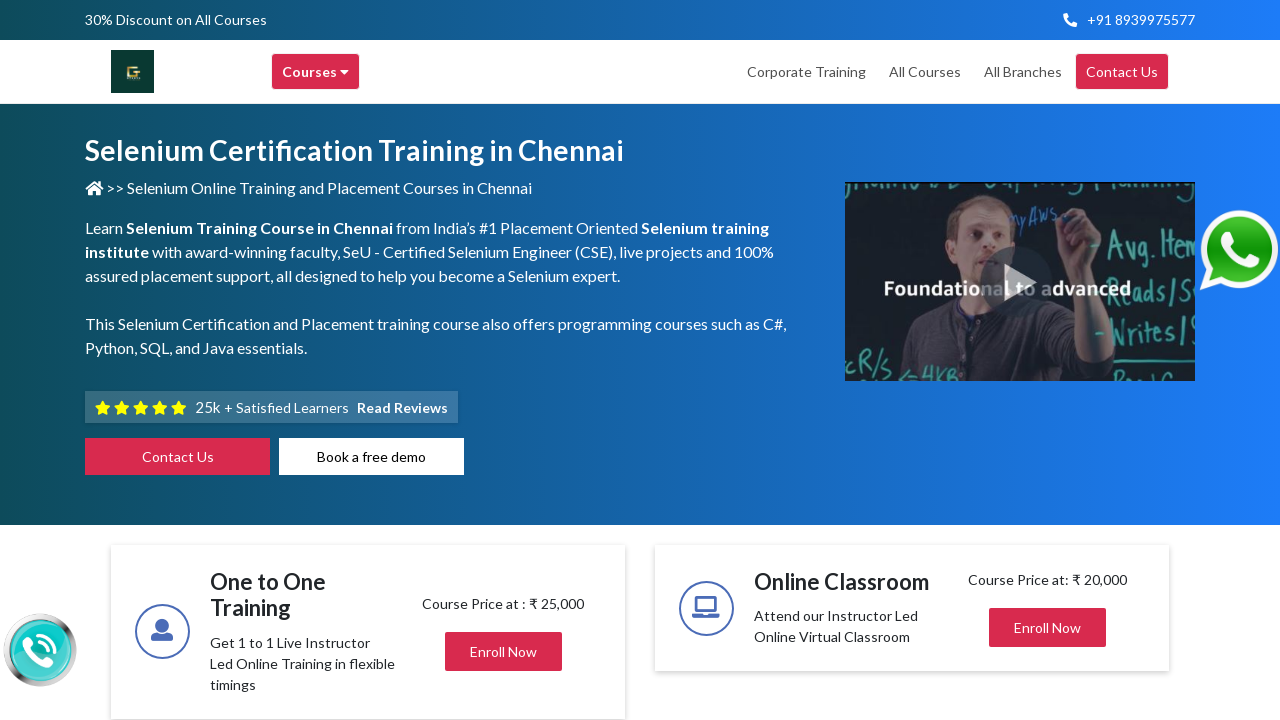

Clicked on the first expandable section at (999, 361) on (//h2[@class='mb-0'])[1]
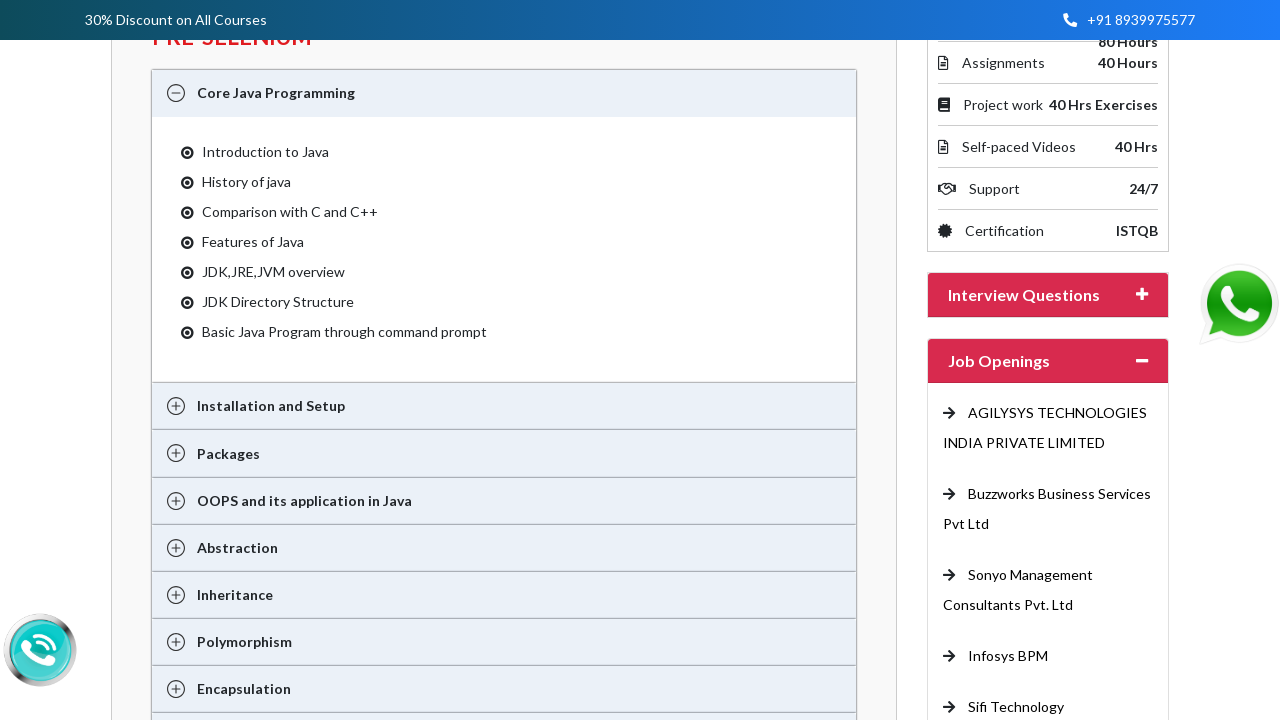

Waited for section to expand
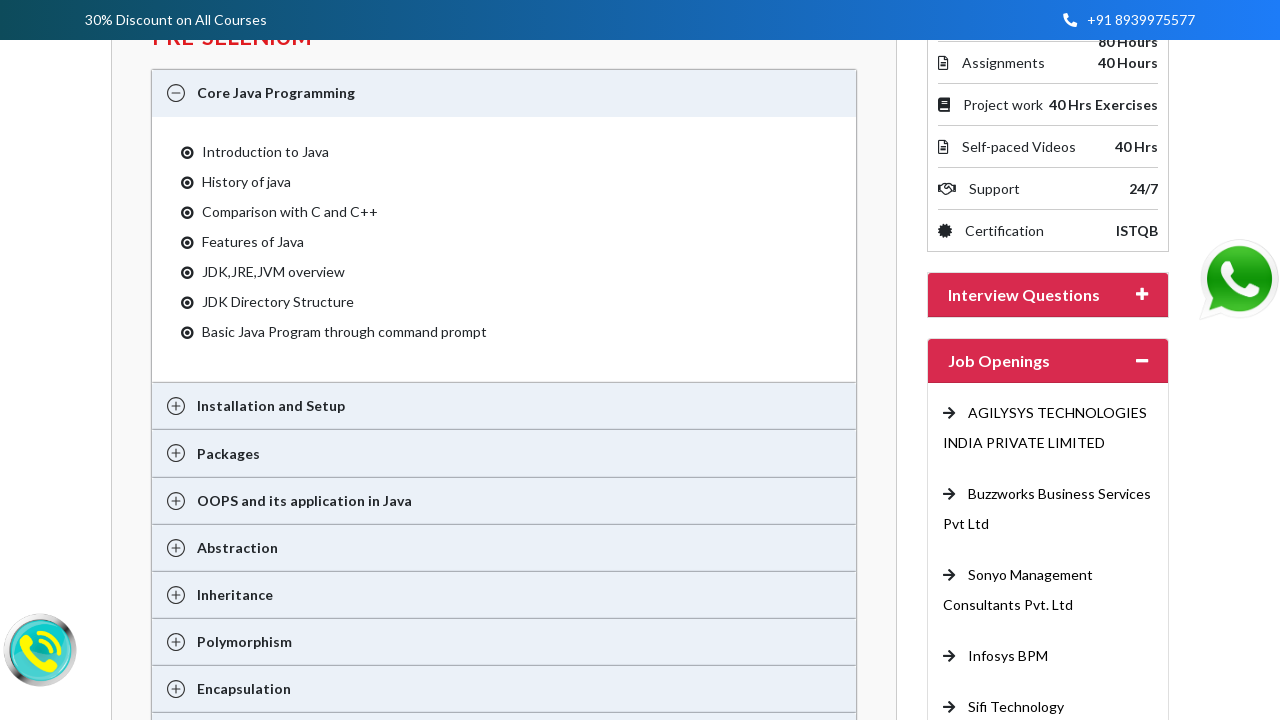

Scrolled to the Online Classroom section
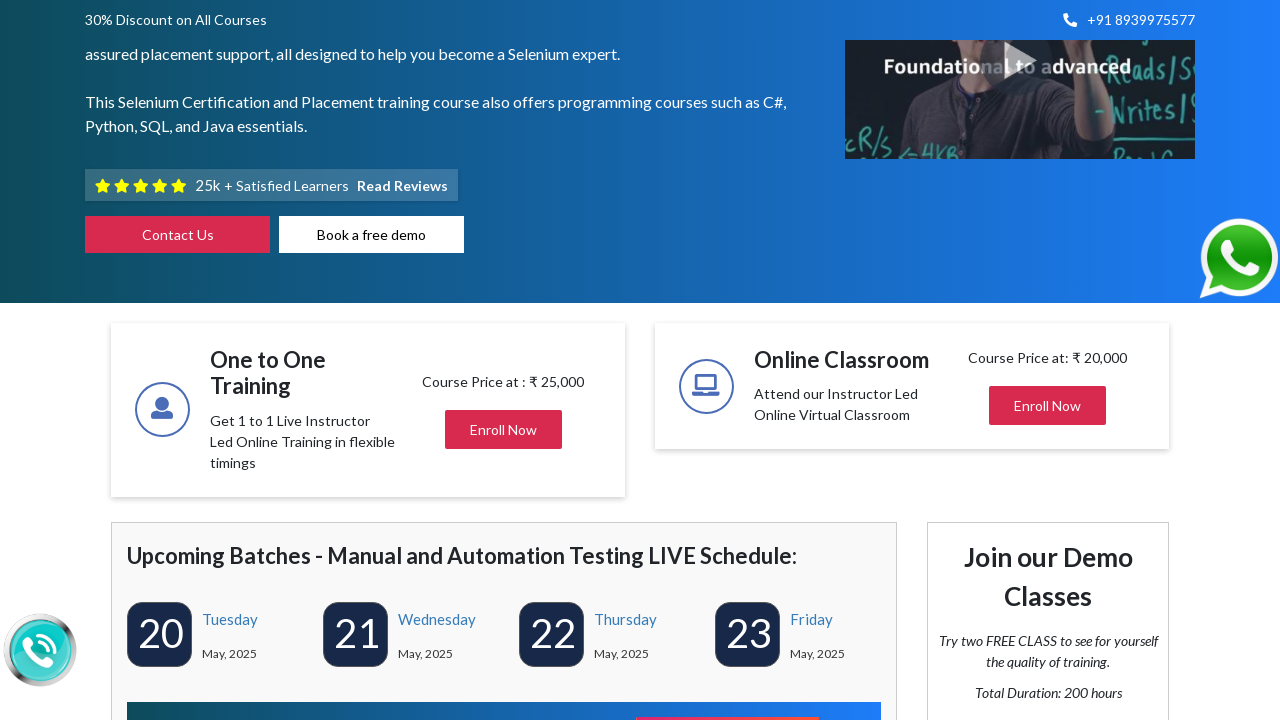

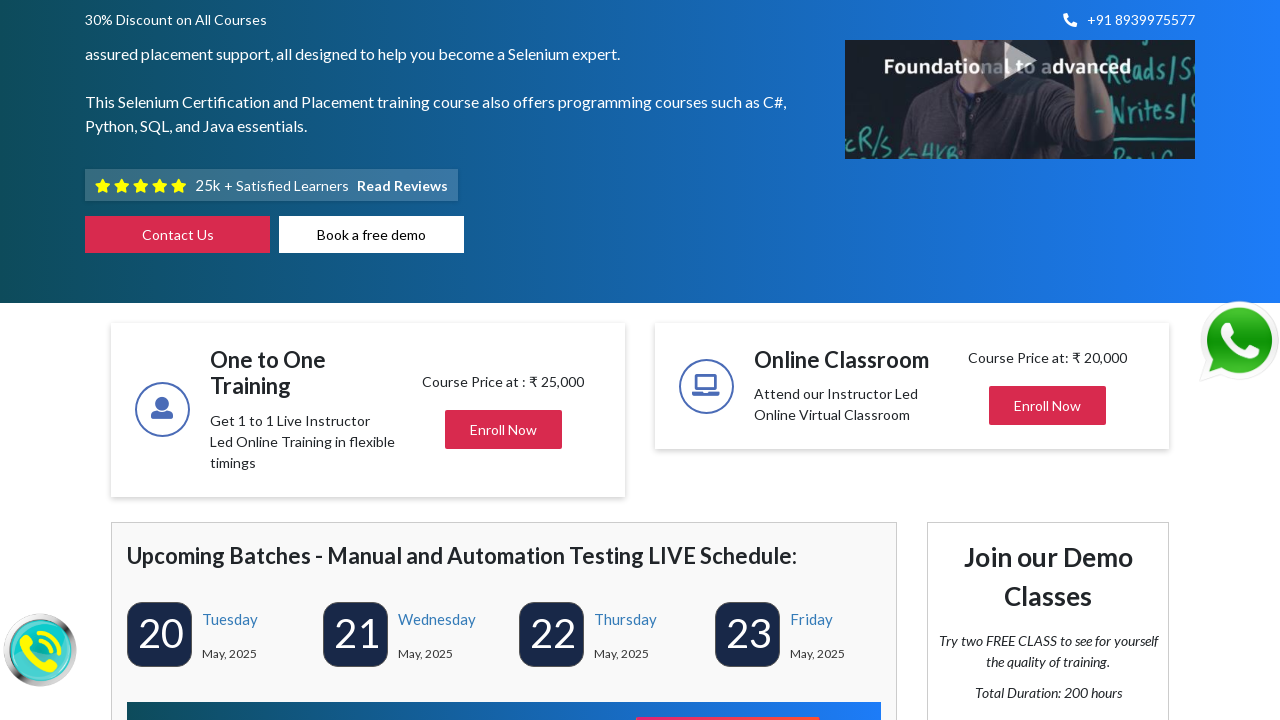